Tests keyboard actions by clicking on a text input field and entering text with SHIFT key modifier

Starting URL: https://www.tutorialspoint.com/selenium/practice/text-box.php

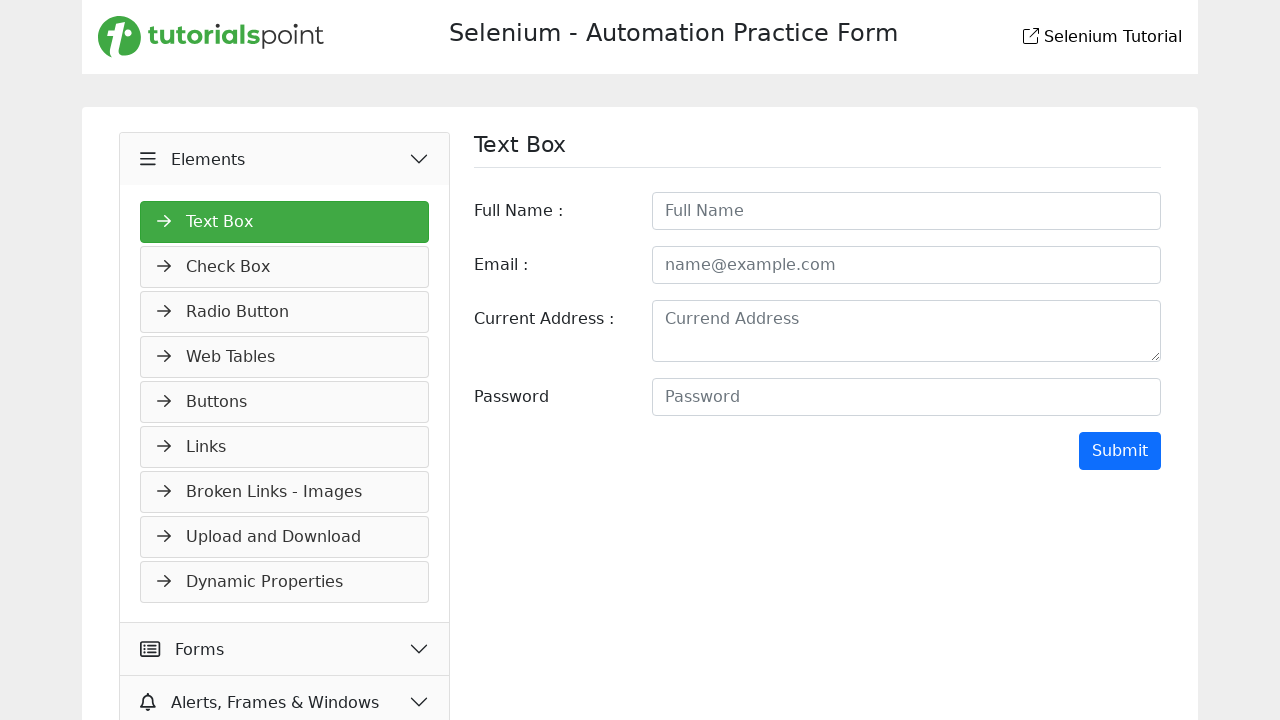

Located the fullname input field
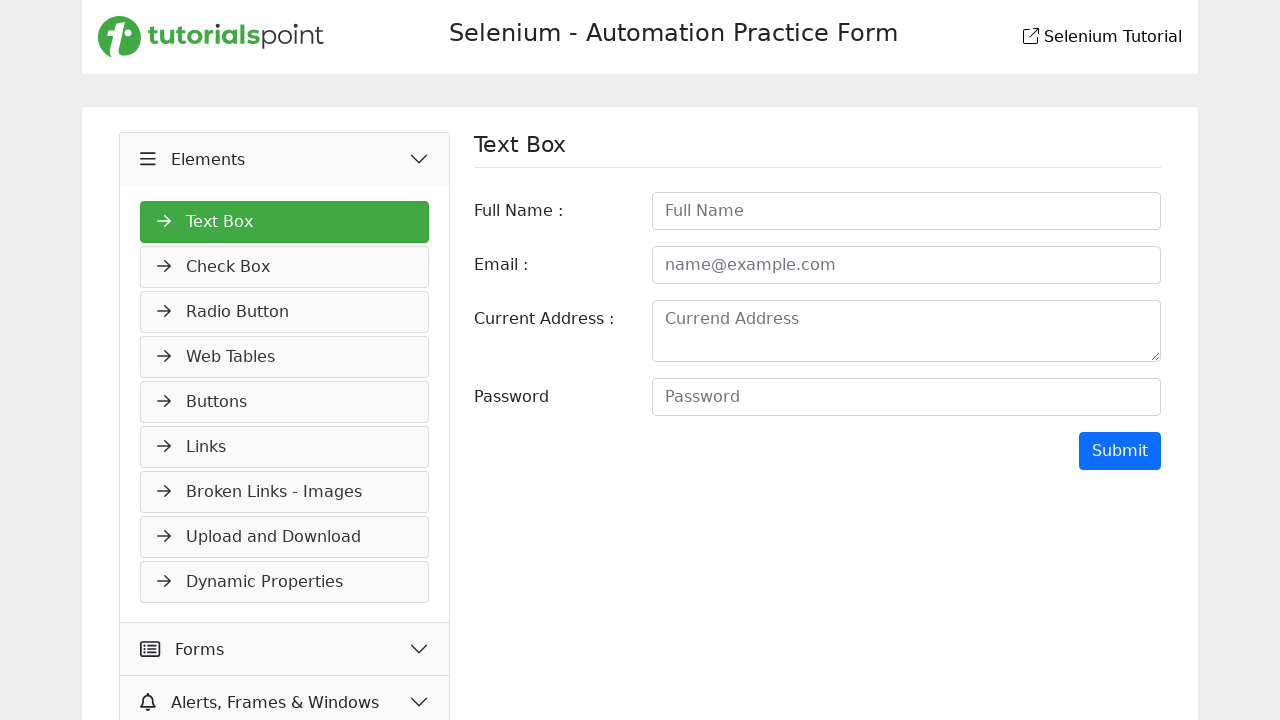

Clicked on the fullname input field at (906, 211) on xpath=//*[@id='fullname']
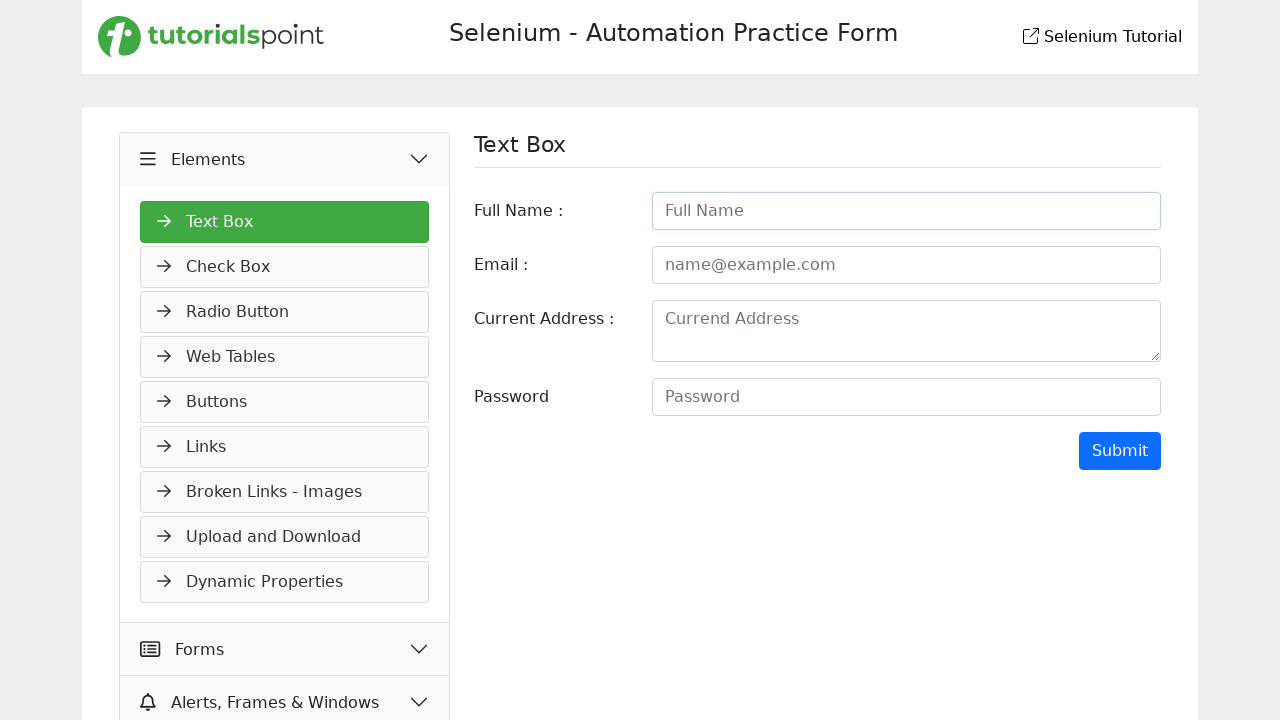

Pressed SHIFT key down
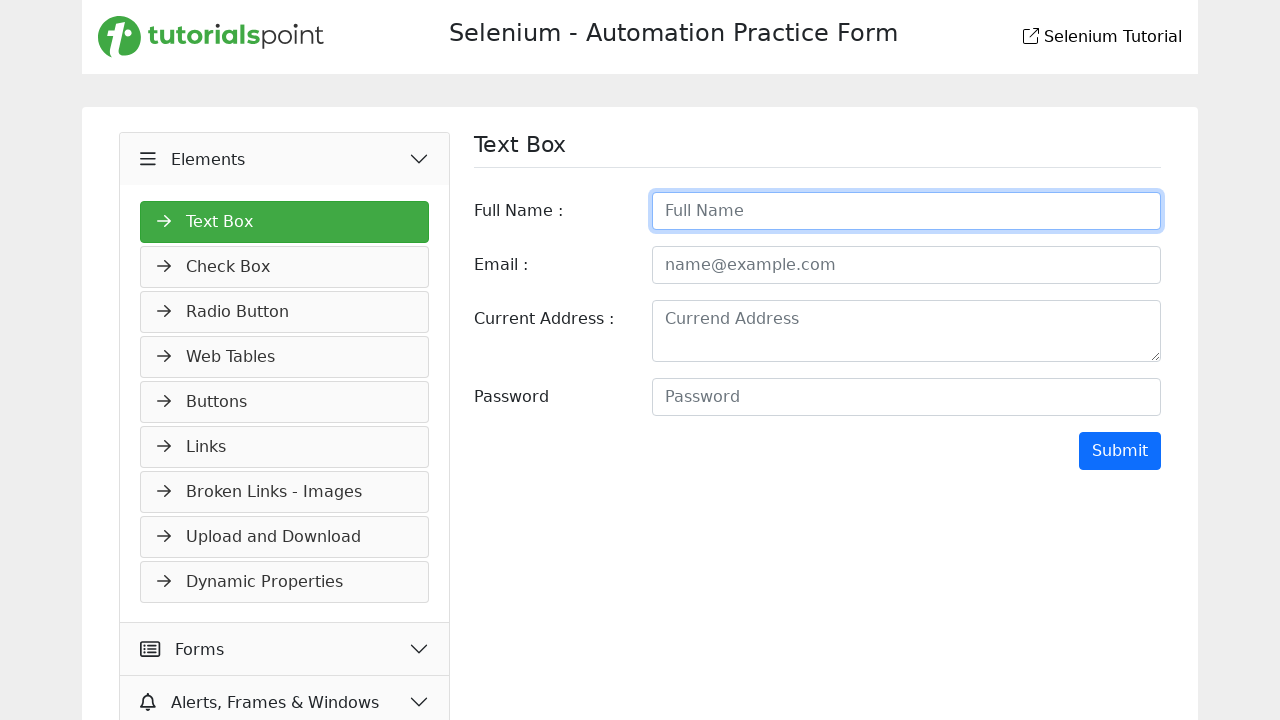

Typed 'Selenium' with SHIFT key modifier for capital letters
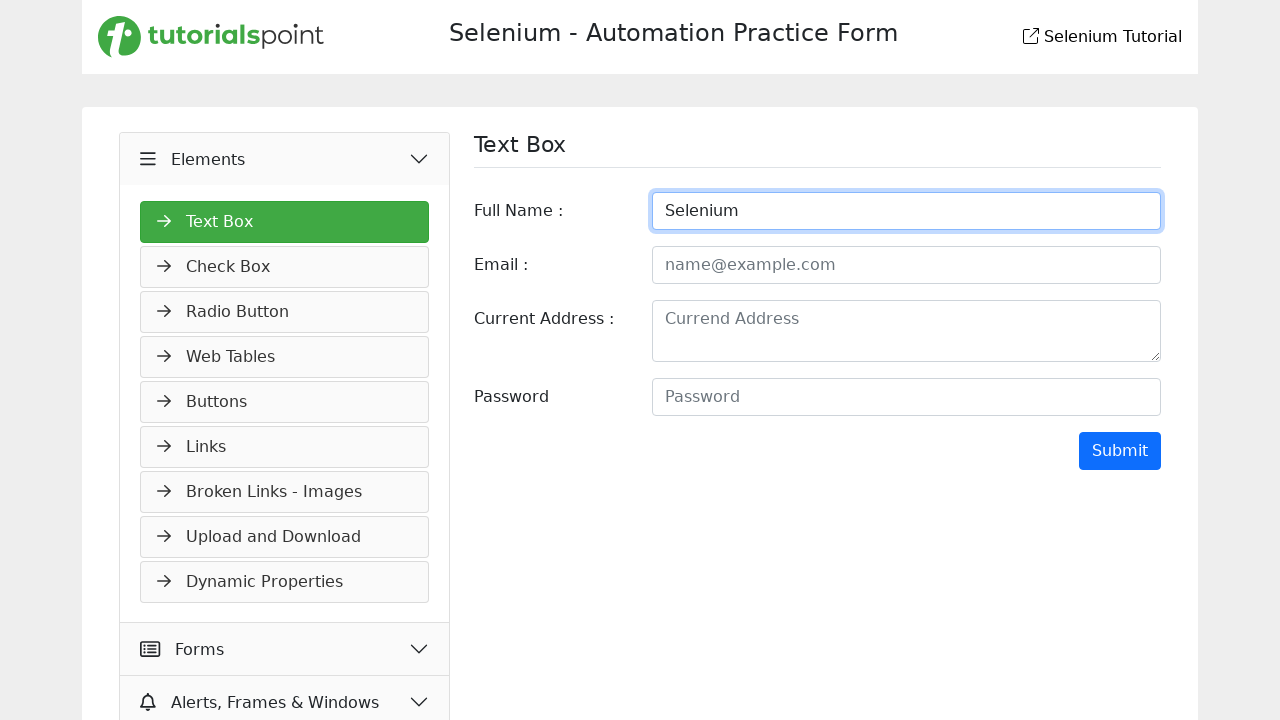

Released SHIFT key
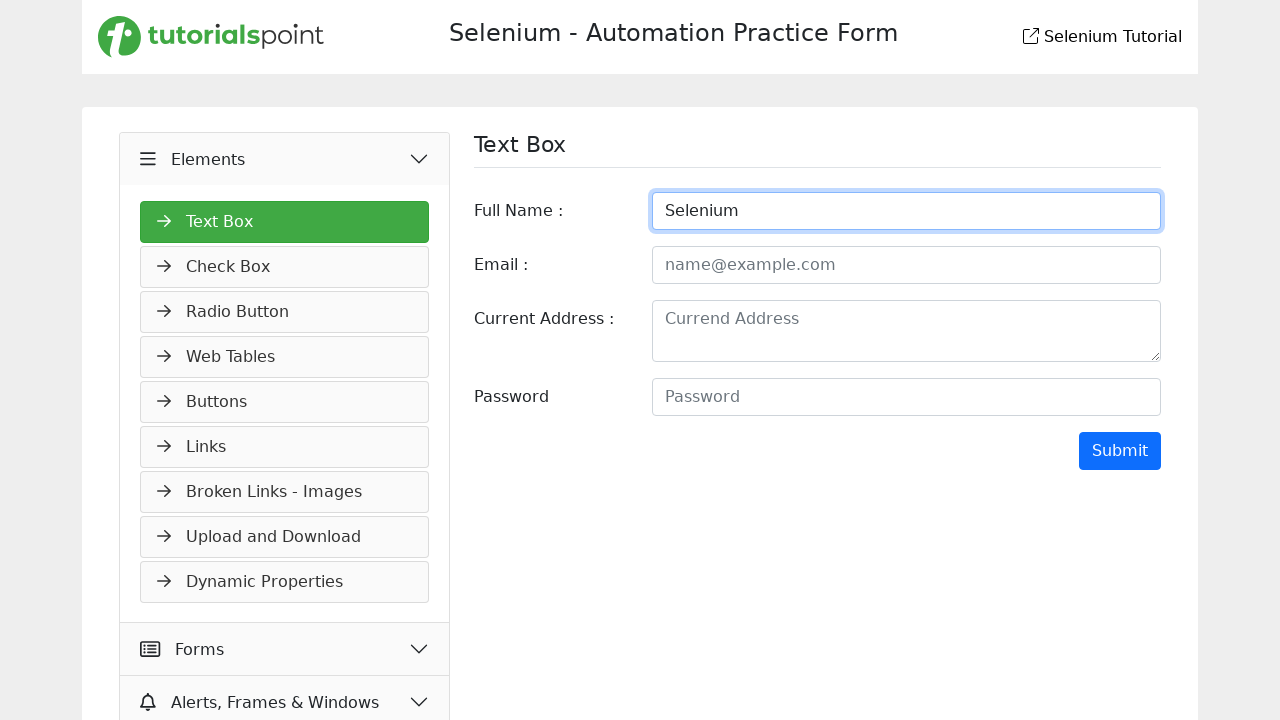

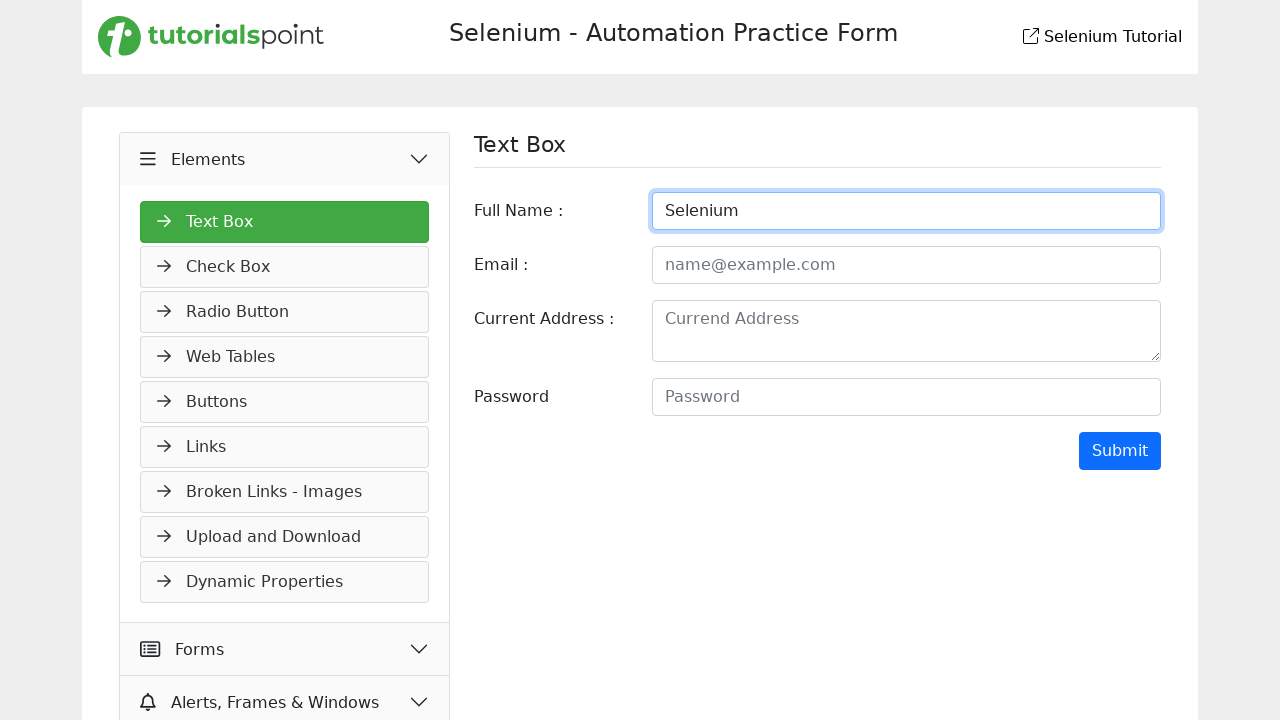